Tests selectable list functionality by clicking on multiple list items in sequence

Starting URL: https://demoqa.com/selectable

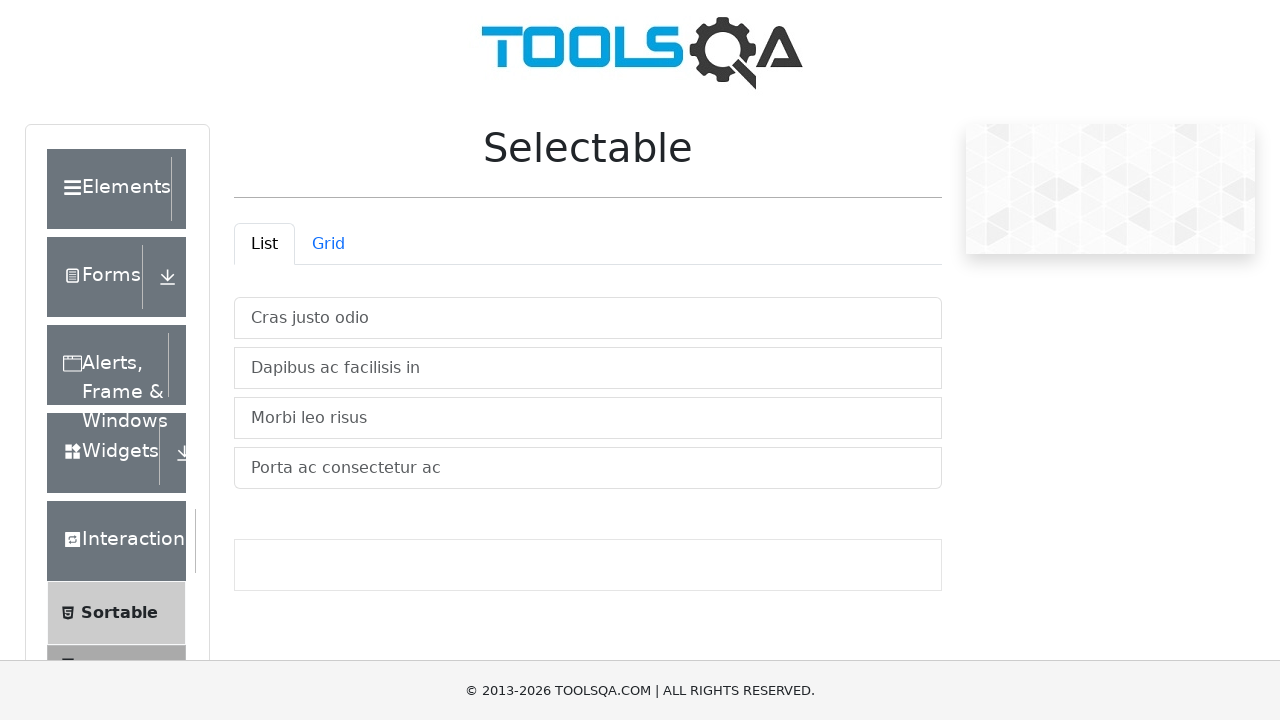

Clicked first list item in selectable list at (588, 318) on xpath=//*[@id="verticalListContainer"]/li[1]
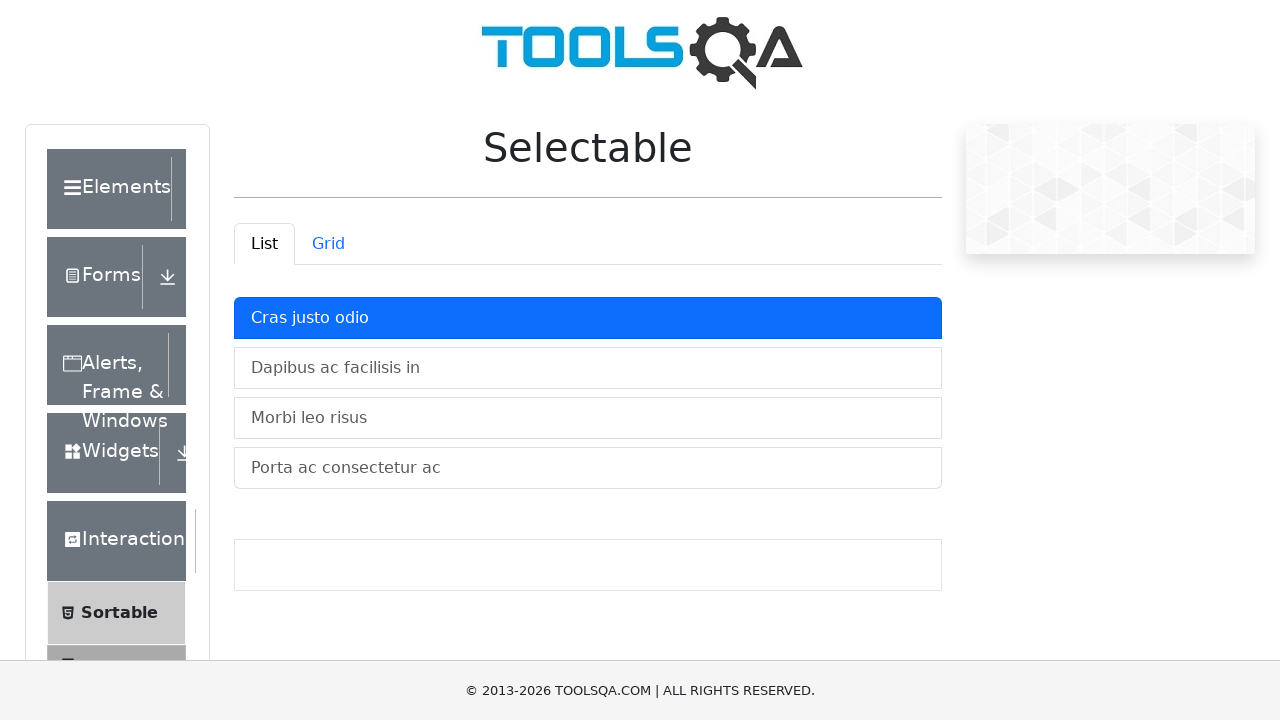

Clicked second list item in selectable list at (588, 368) on xpath=//*[@id="verticalListContainer"]/li[2]
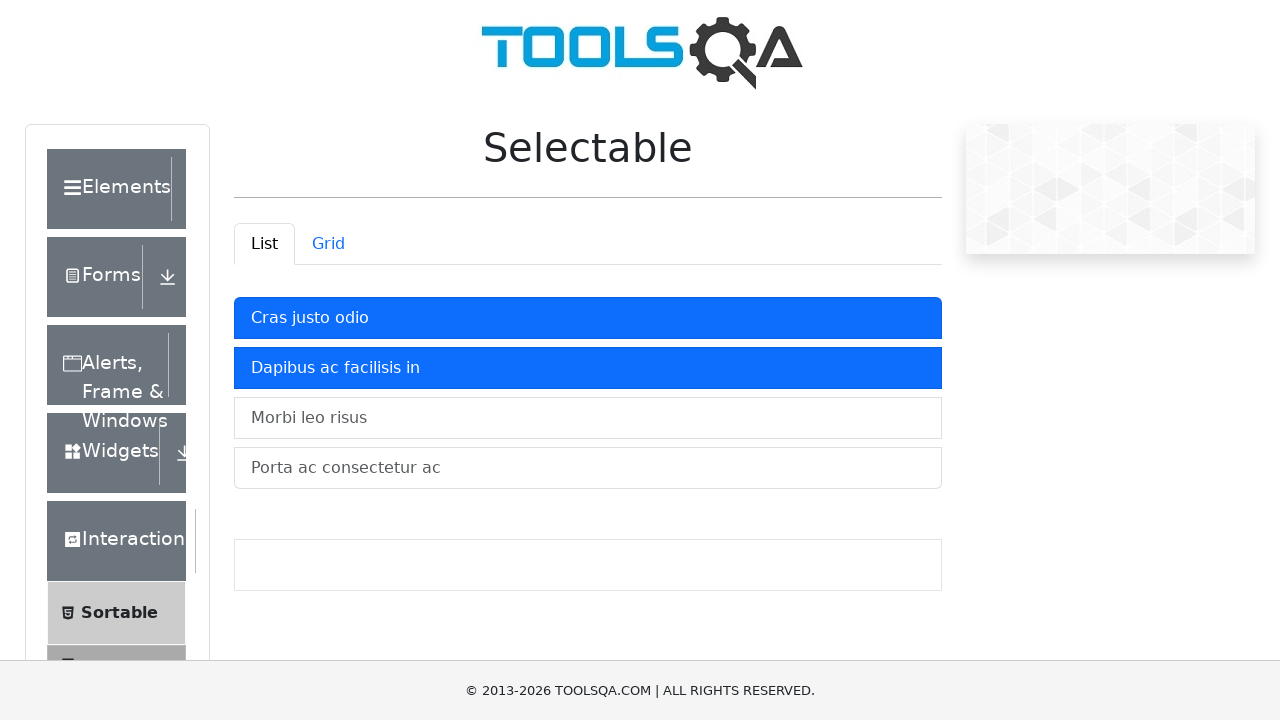

Clicked third list item in selectable list at (588, 418) on xpath=//*[@id="verticalListContainer"]/li[3]
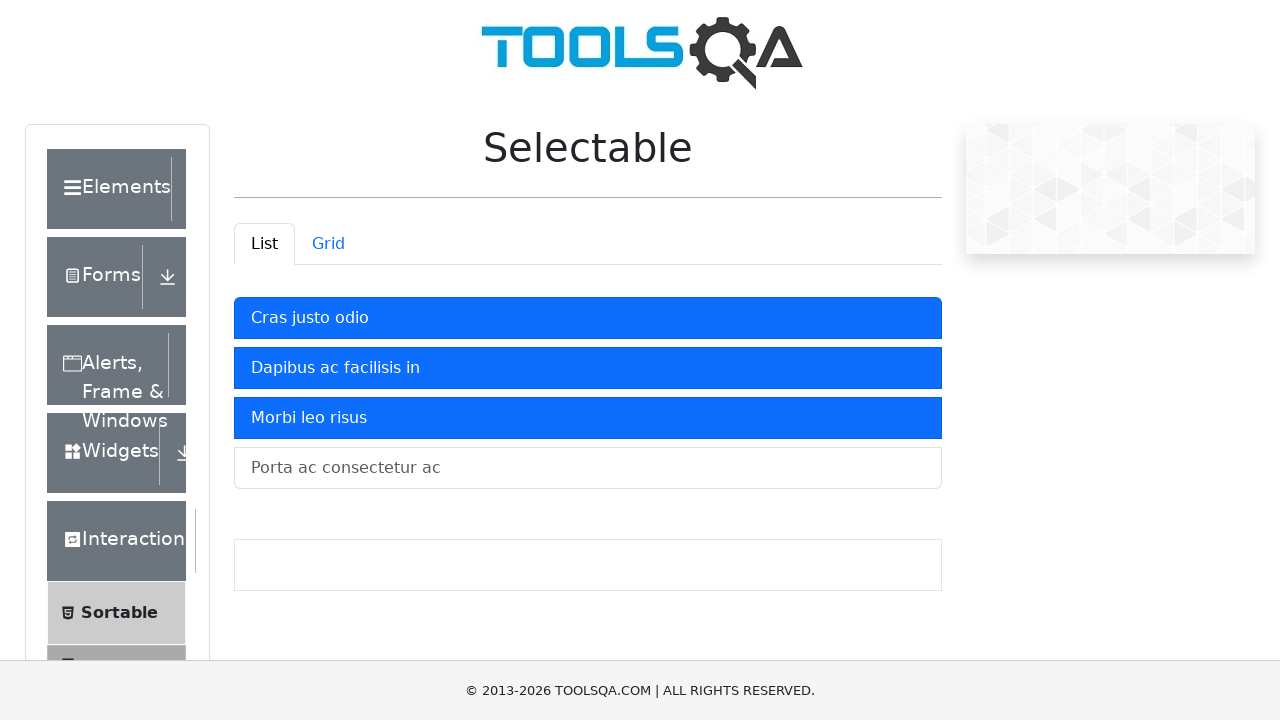

Clicked fourth list item in selectable list at (588, 468) on xpath=//*[@id="verticalListContainer"]/li[4]
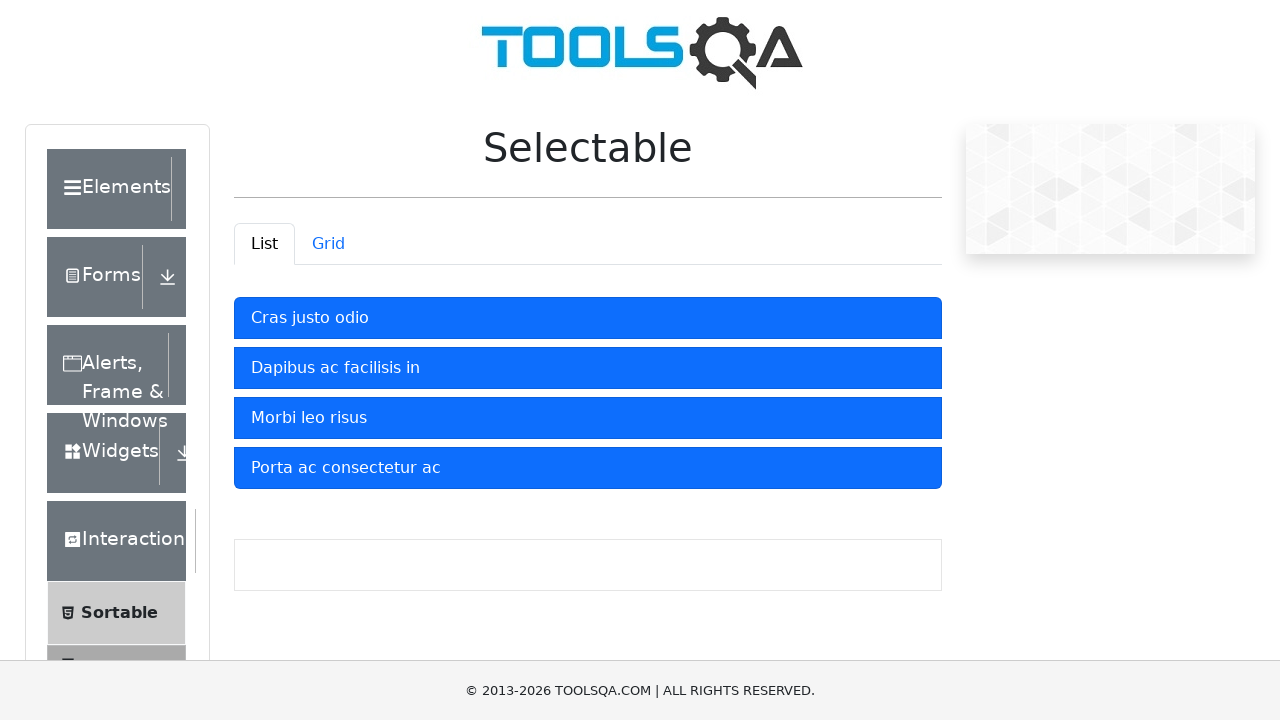

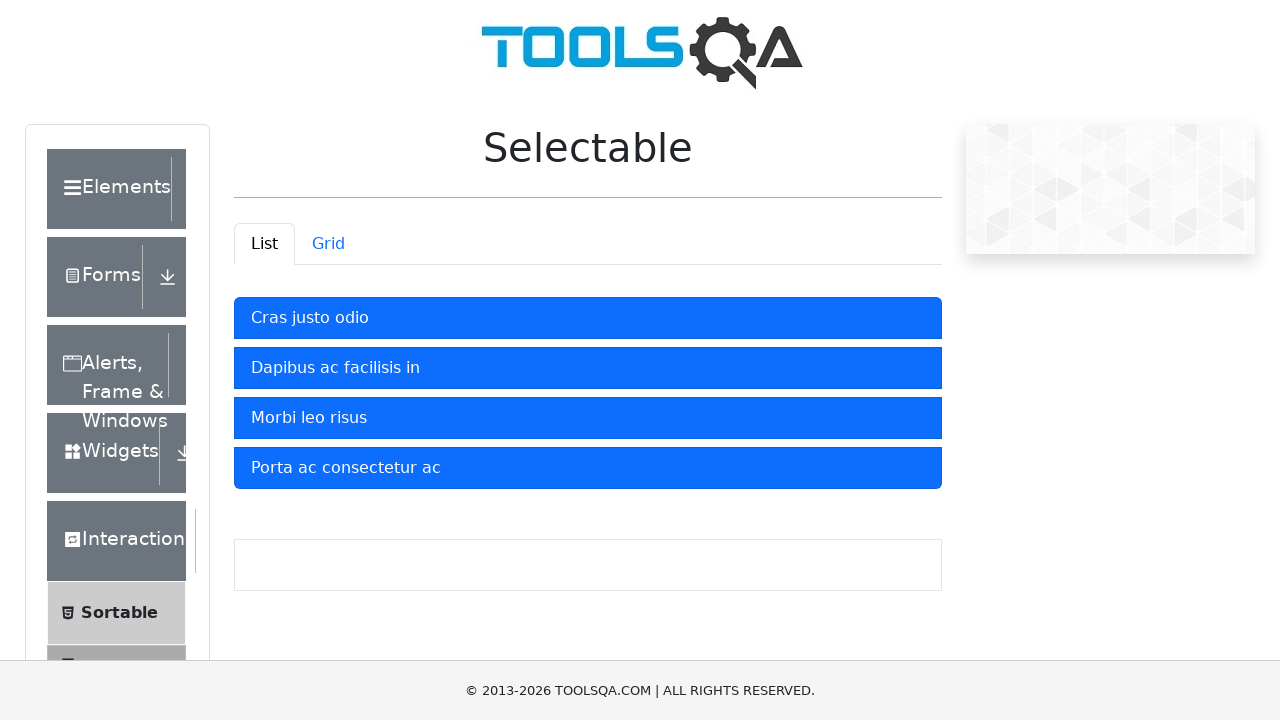